Navigates to a quiz application portal, starts the quiz by clicking on initial elements, then selects an answer option and proceeds to the next question.

Starting URL: https://nithin1217.github.io

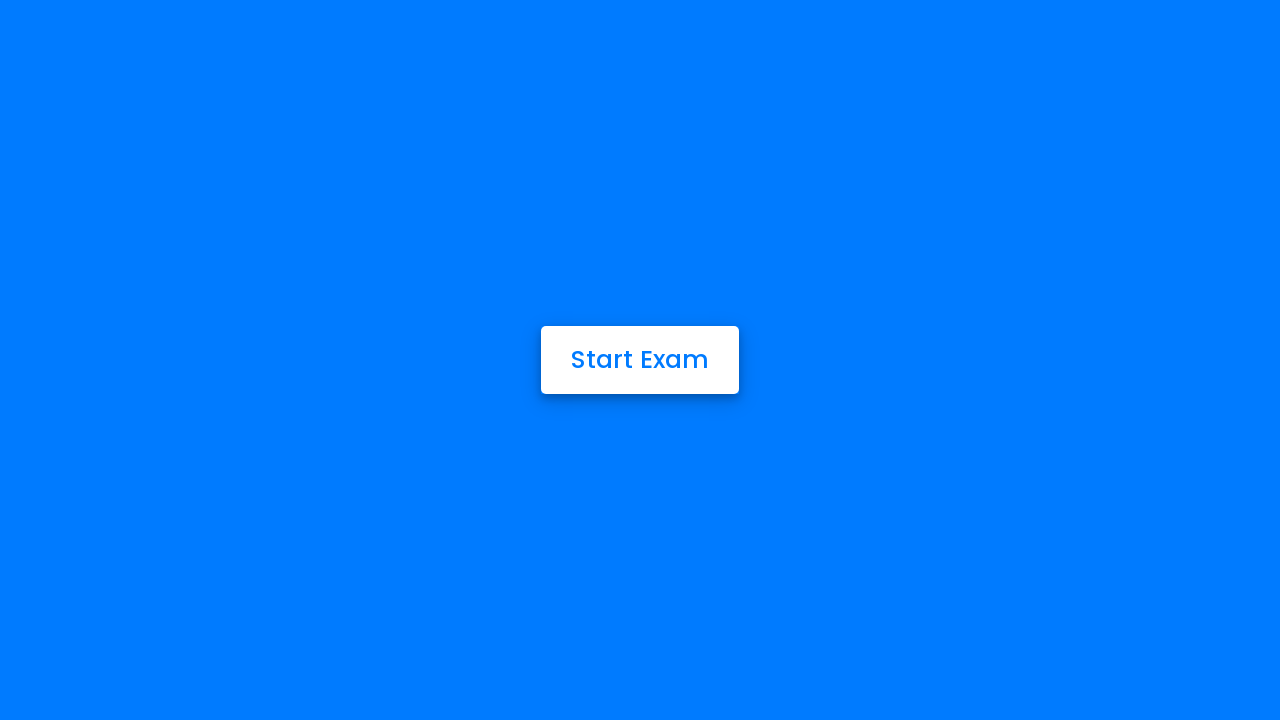

Waited for page to load (domcontentloaded)
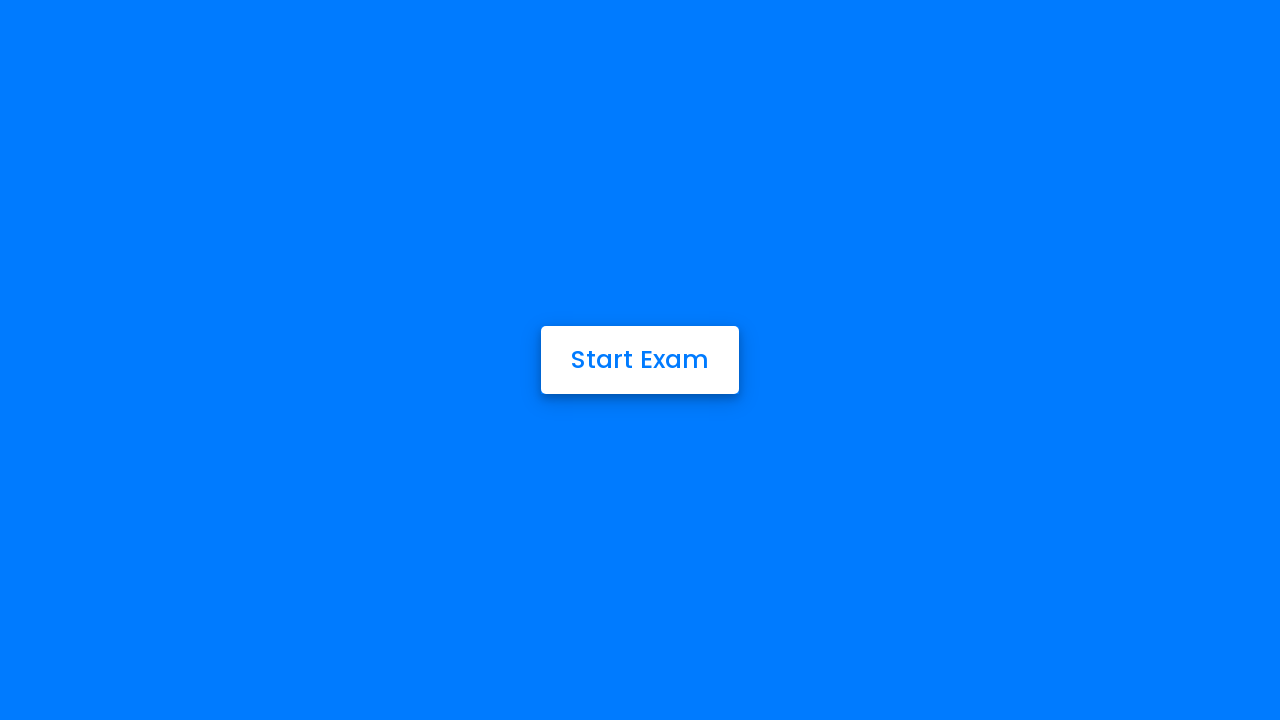

Clicked on first element to select quiz at (640, 360) on xpath=//*[@id="1"]
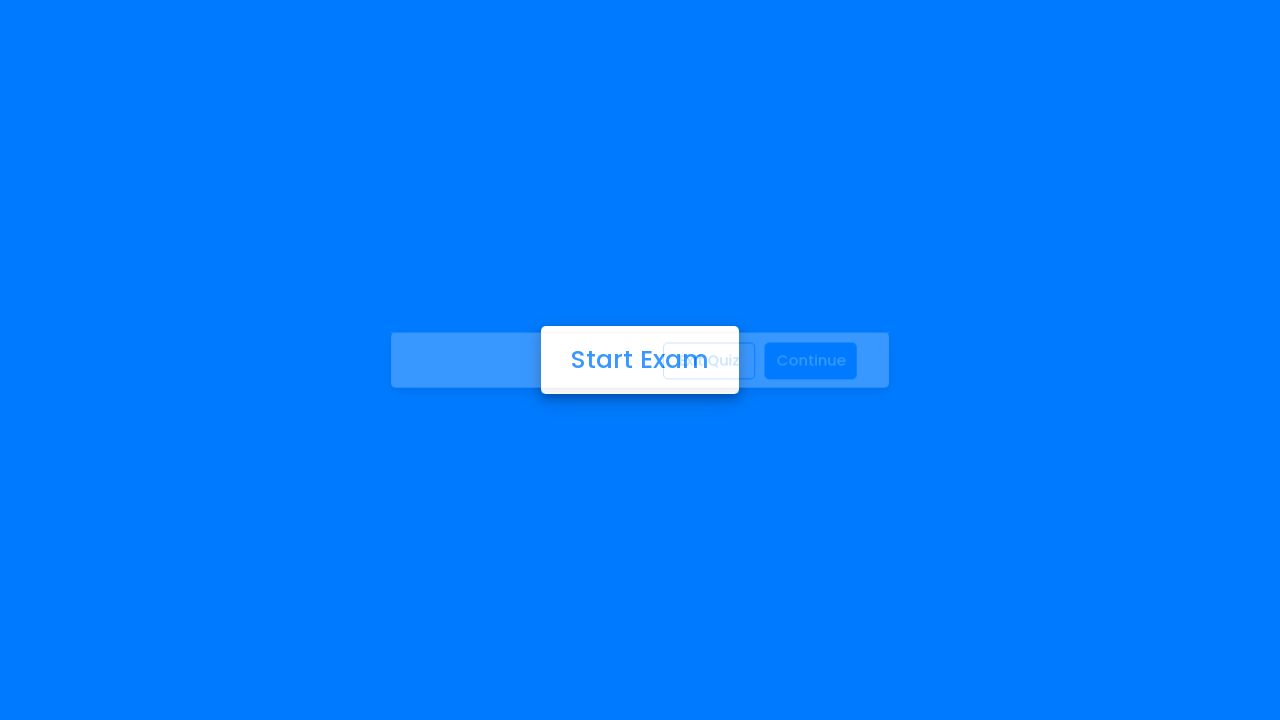

Clicked start/confirm button to begin quiz at (825, 360) on xpath=/html/body/div[2]/div/button[2]
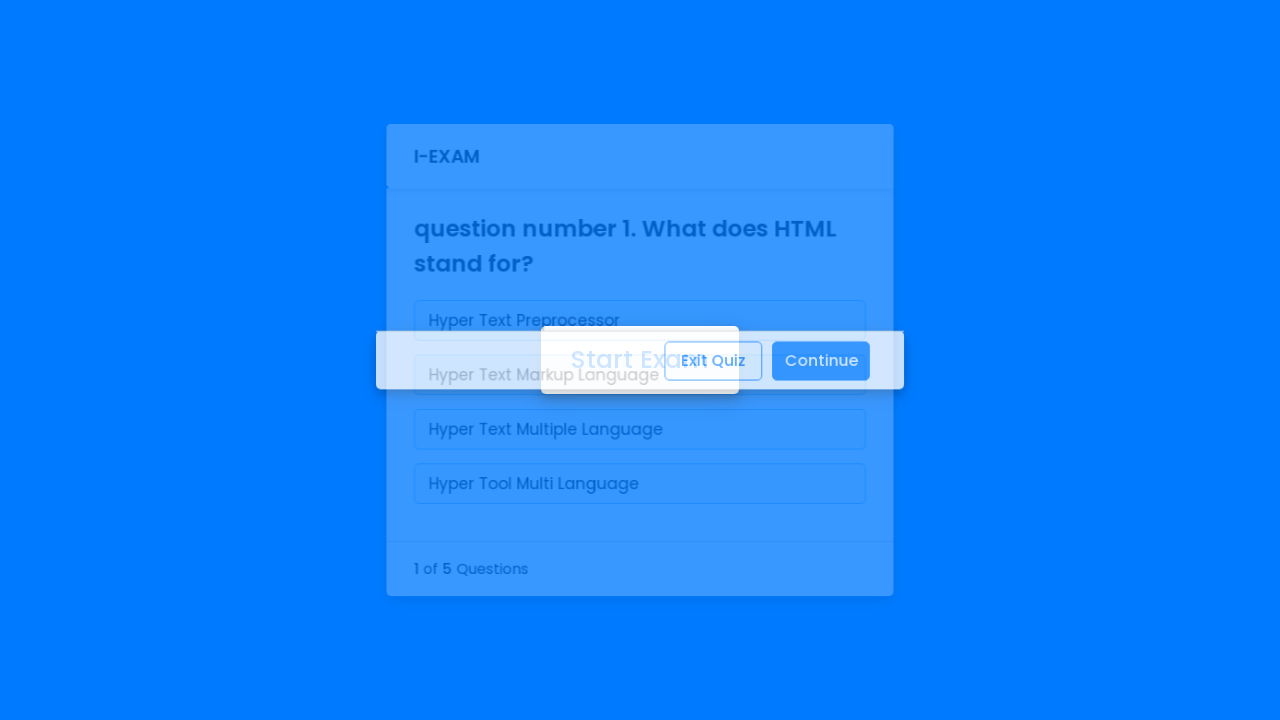

Quiz question loaded
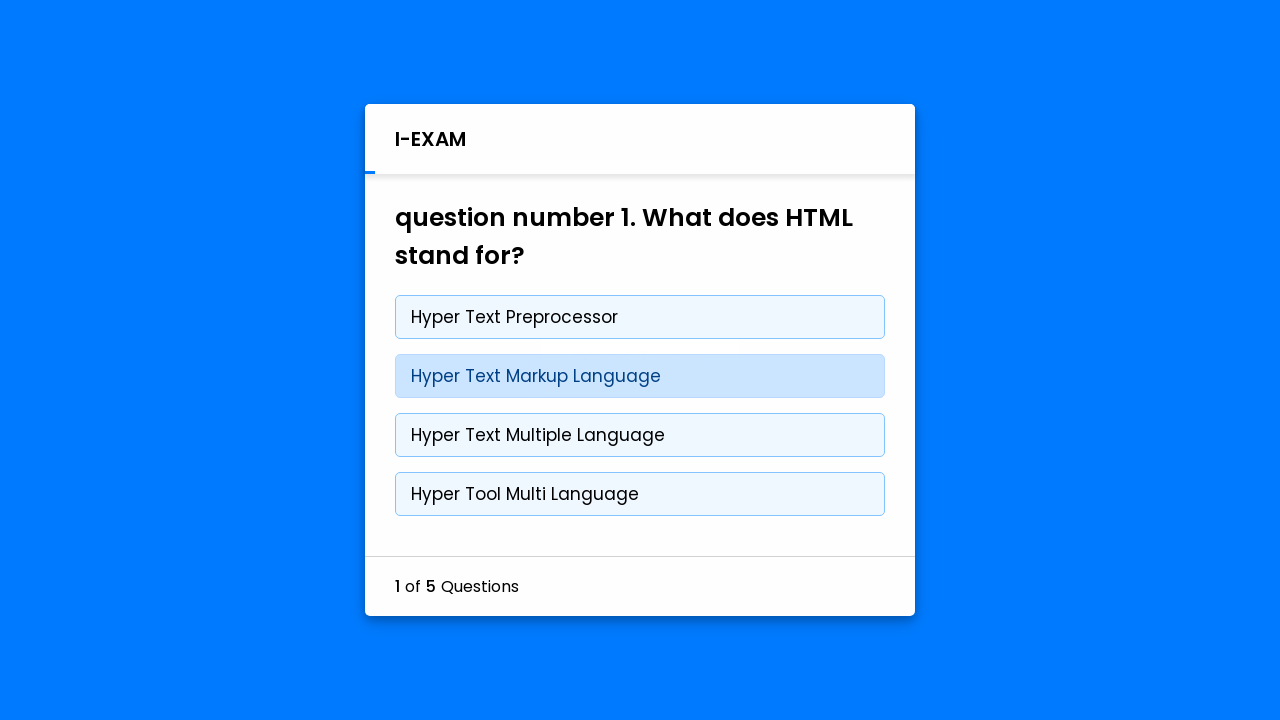

Selected option B (second answer option) at (640, 376) on xpath=/html/body/div[3]/section/div[2]/div[2]
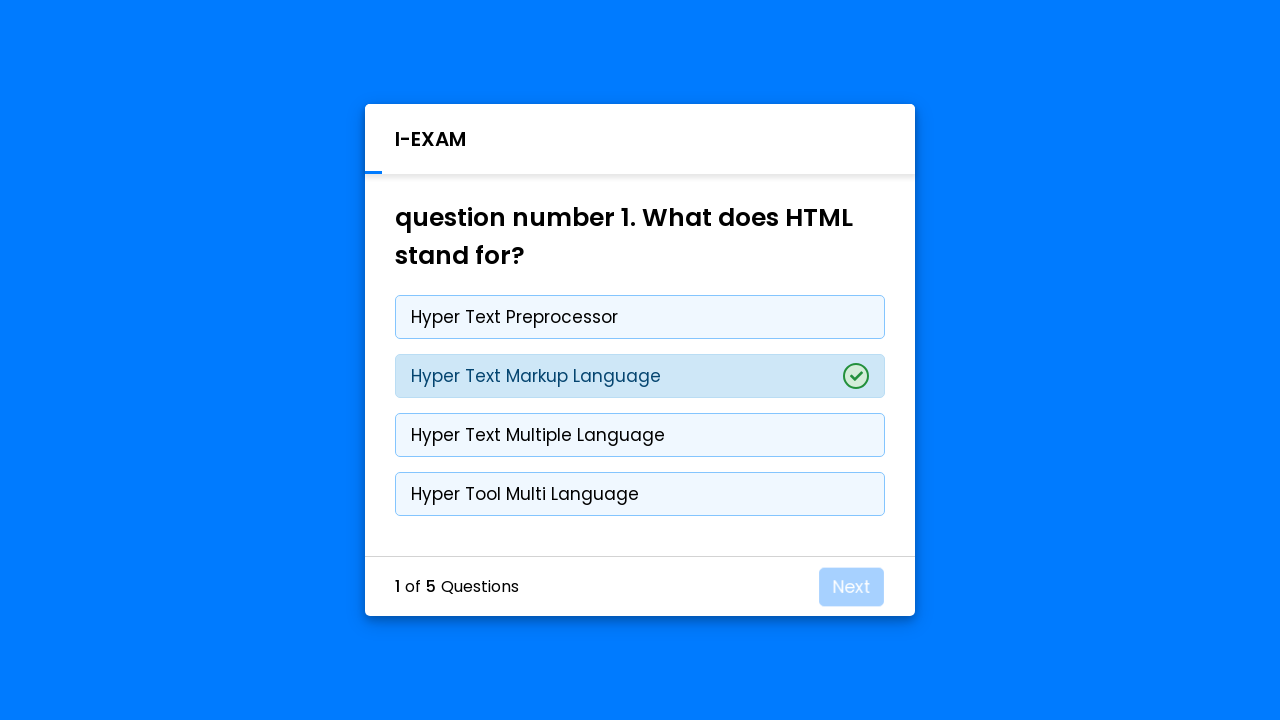

Clicked next/continue button to proceed to next question at (852, 586) on xpath=/html/body/div[3]/footer/button
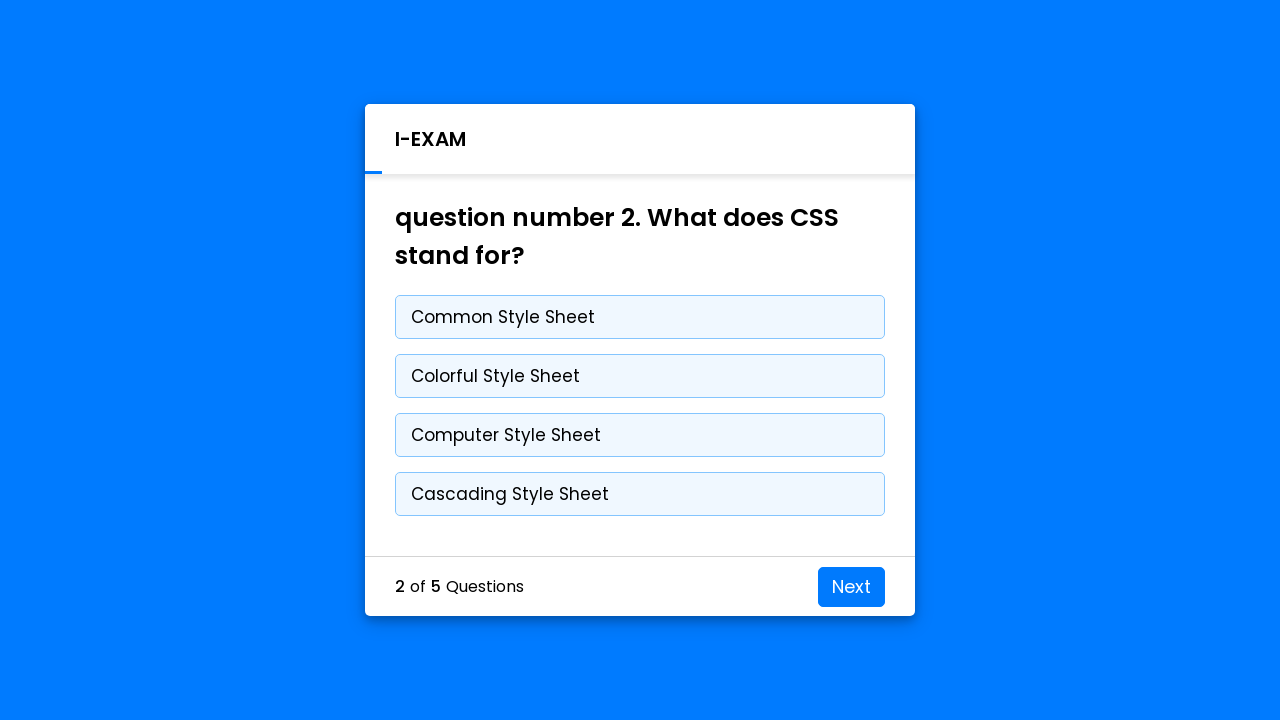

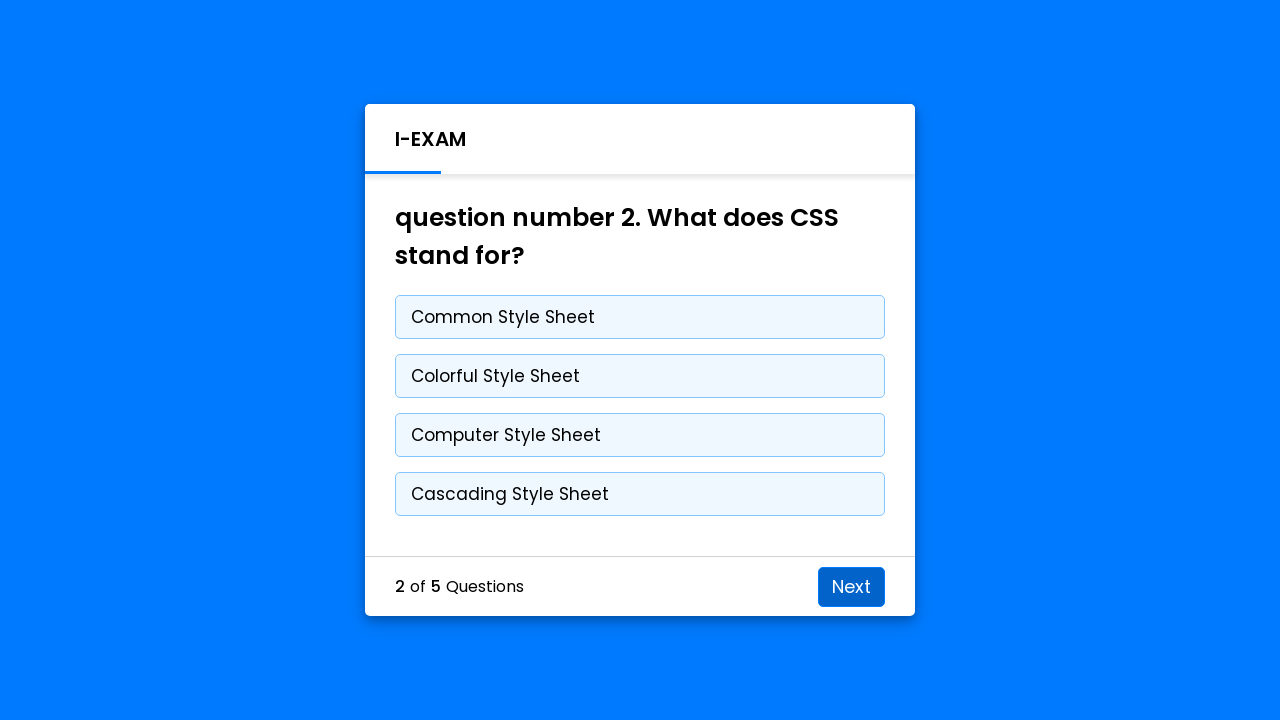